Tests double-click functionality by performing a double-click action on a "Copy Text" button on a test automation practice website.

Starting URL: http://testautomationpractice.blogspot.com/

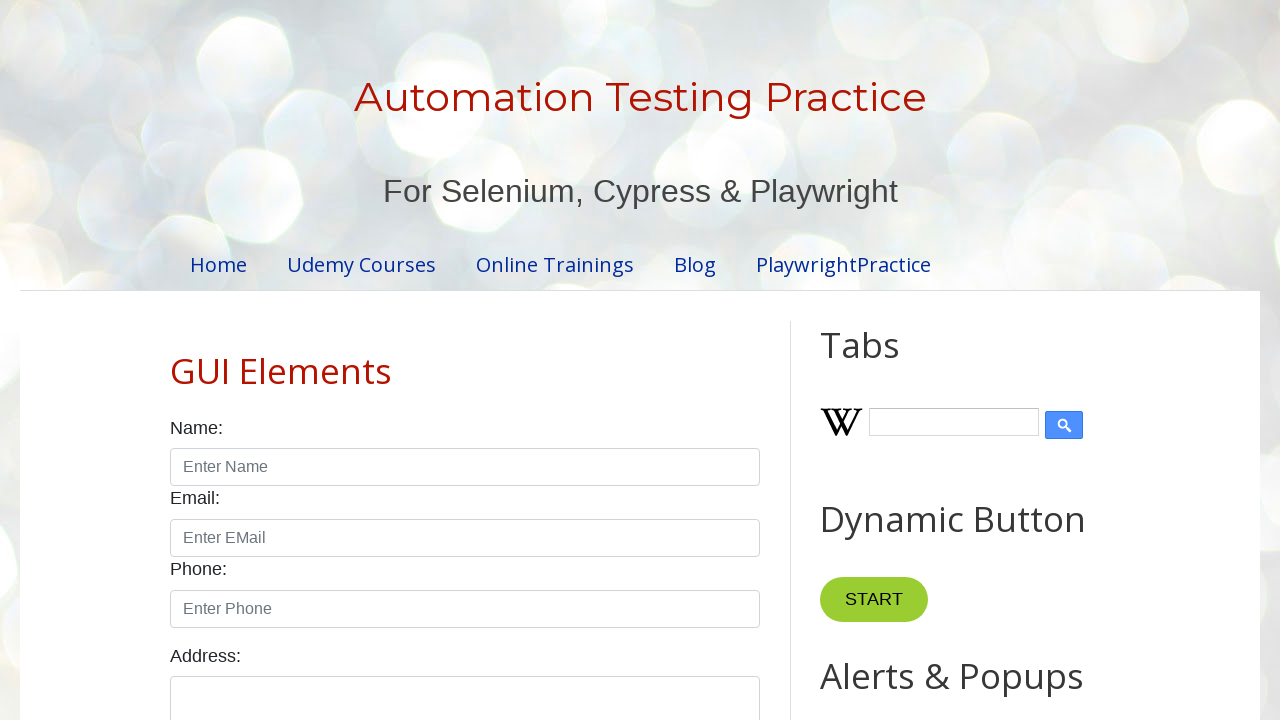

Copy Text button became visible
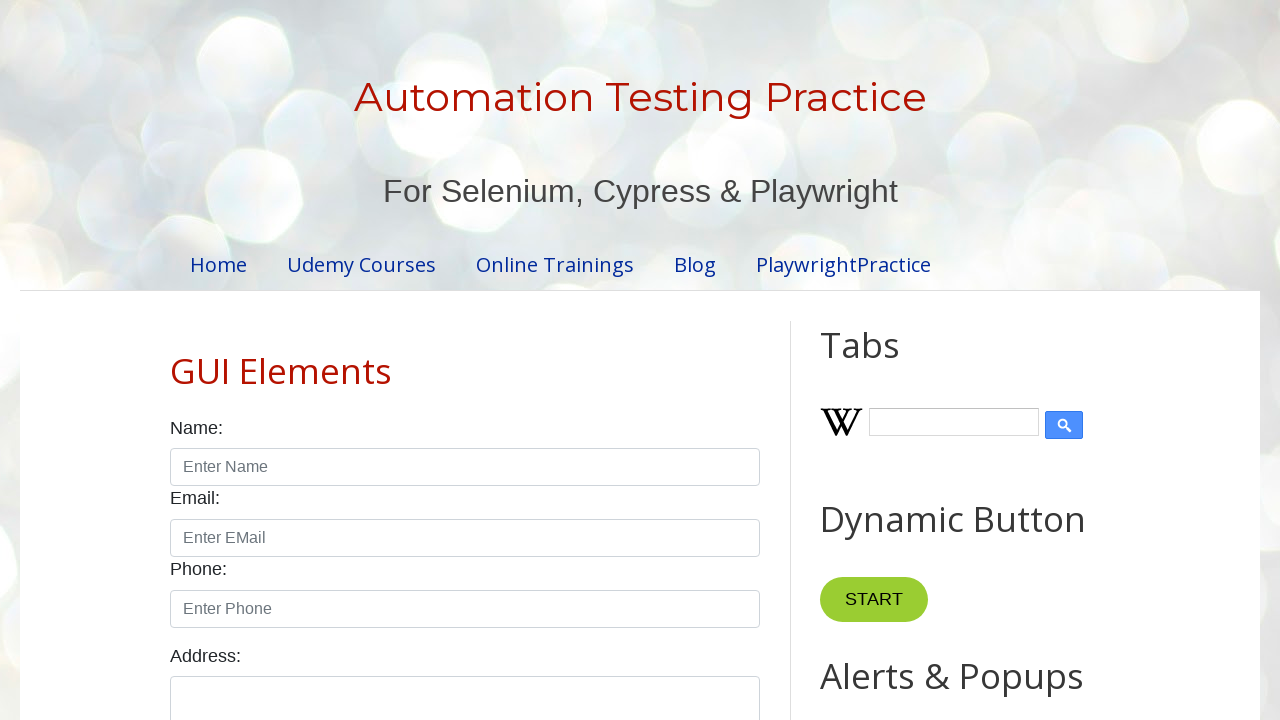

Performed double-click action on Copy Text button at (885, 360) on xpath=//*[@id='HTML10']/div[1]/button
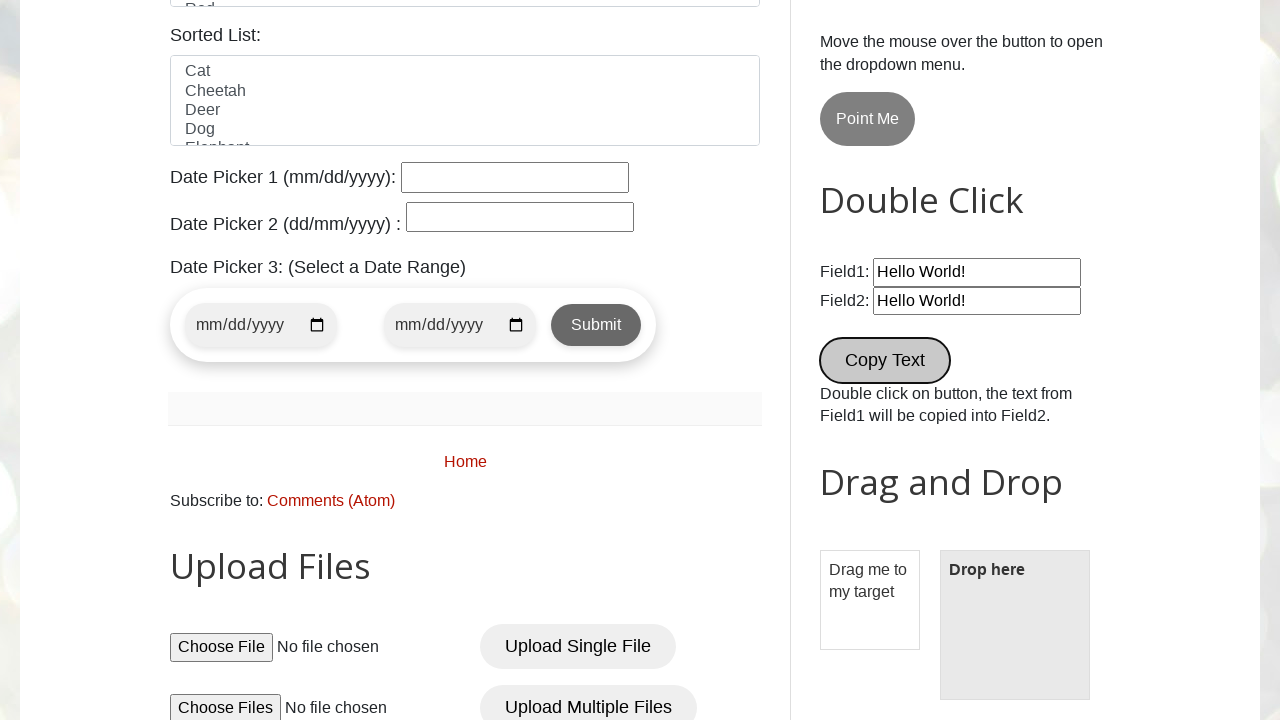

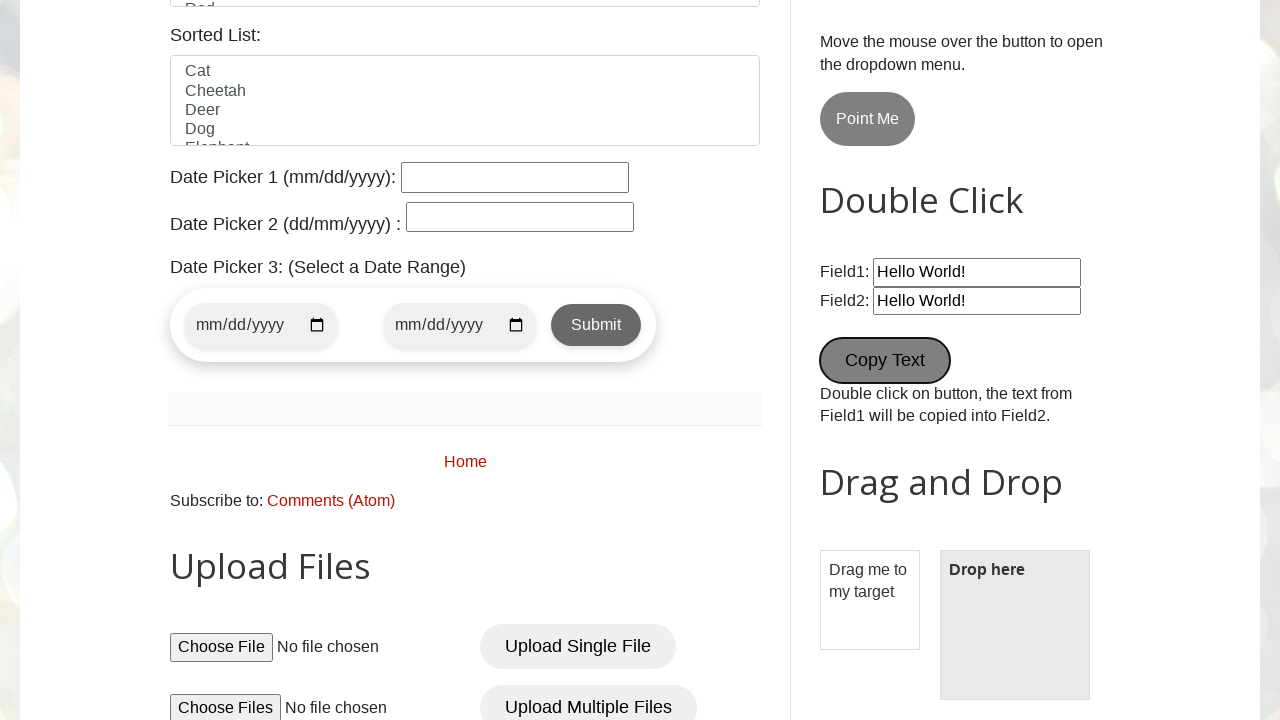